Tests JavaScript alert popup handling by clicking an alert button and accepting the alert dialog that appears

Starting URL: https://demoqa.com/alerts

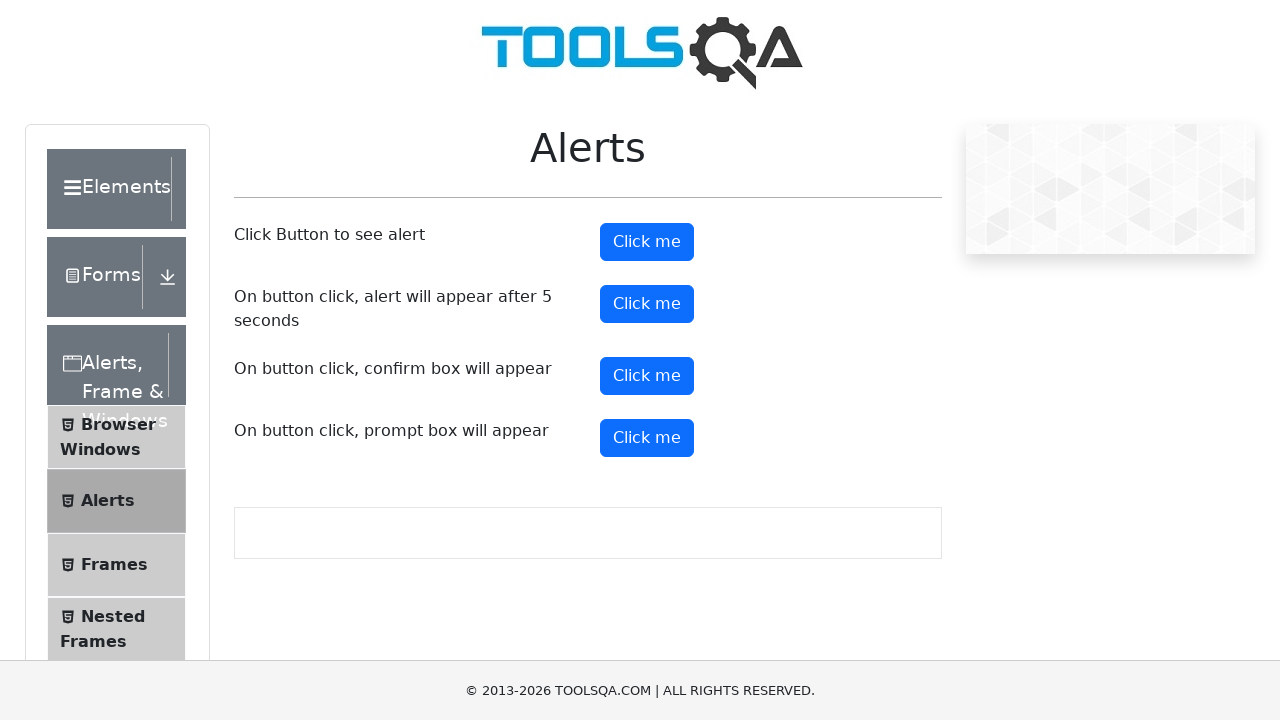

Clicked alert button to trigger JavaScript alert popup at (647, 242) on #alertButton
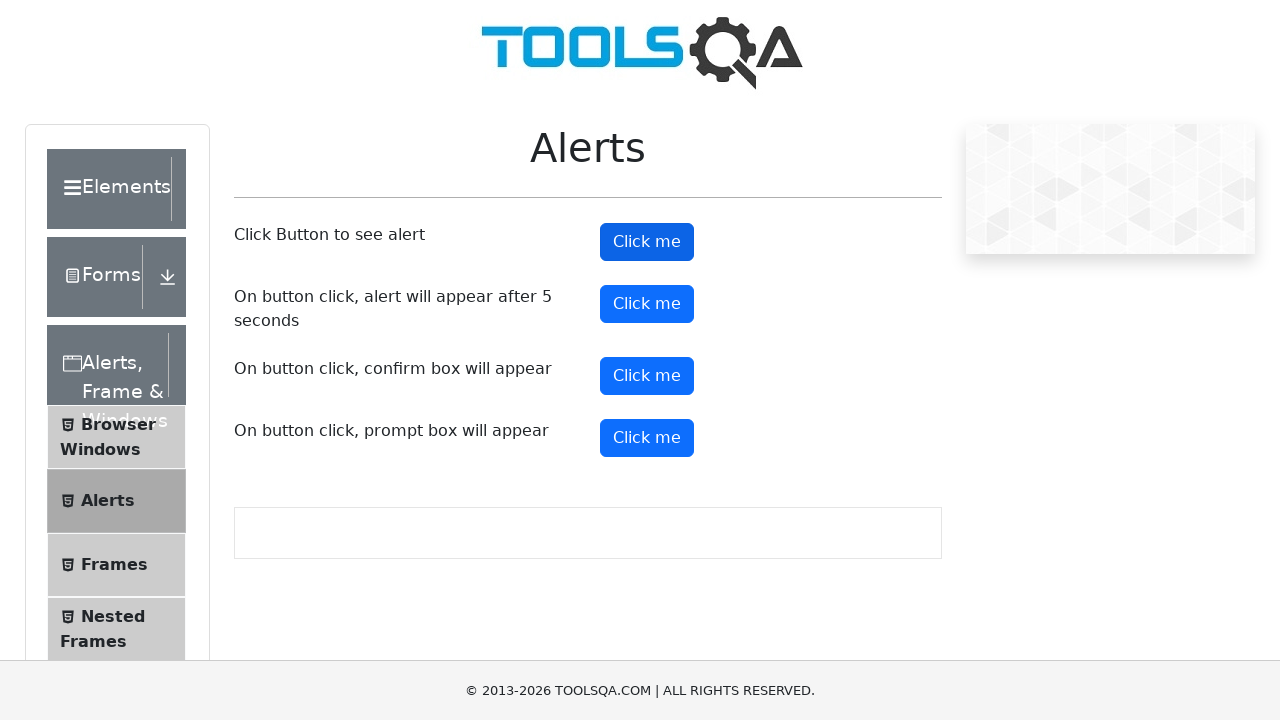

Set up dialog handler to accept the alert
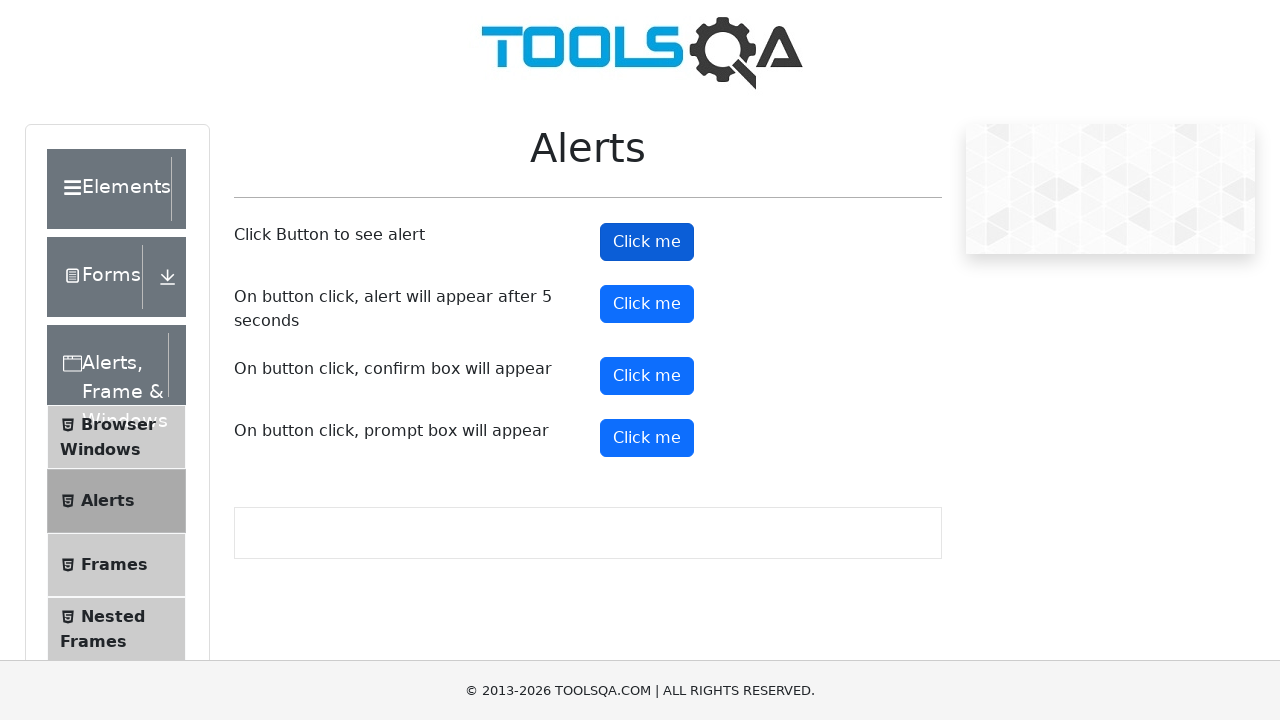

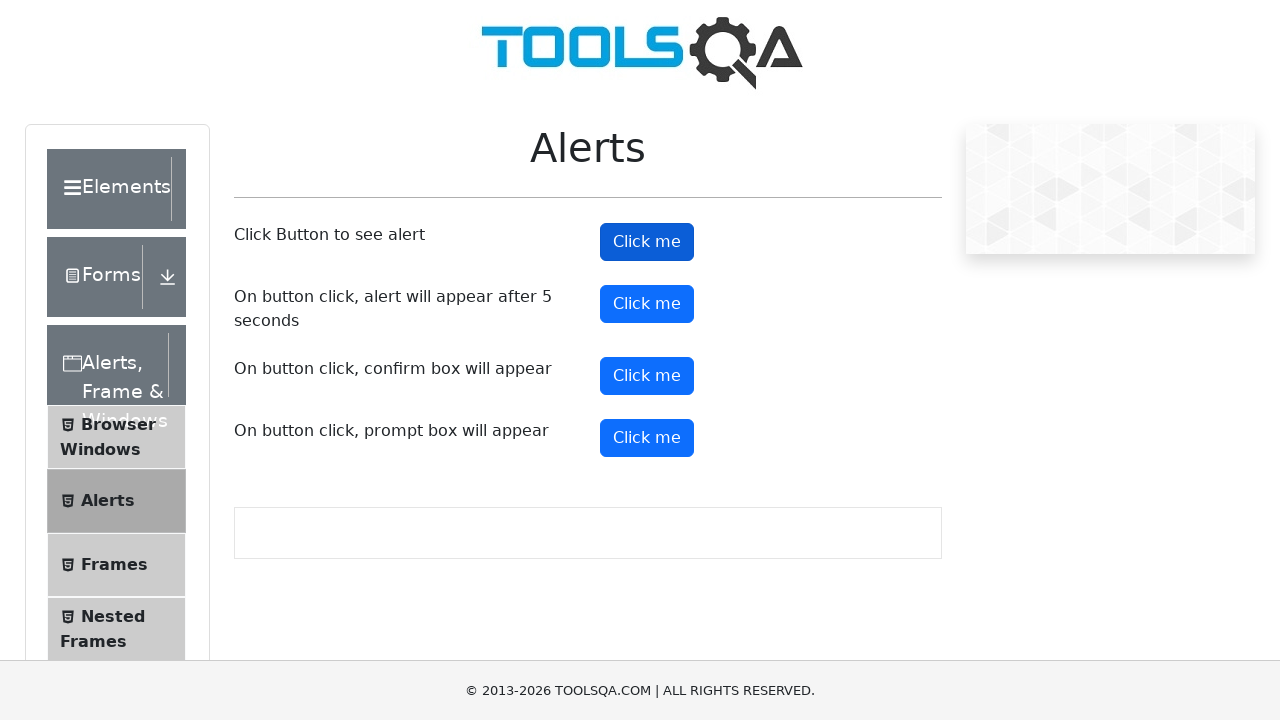